Tests window handling by clicking a link to open a new window, extracting text from the child window, and then using that text in the parent window's form field

Starting URL: https://rahulshettyacademy.com/loginpagePractise/

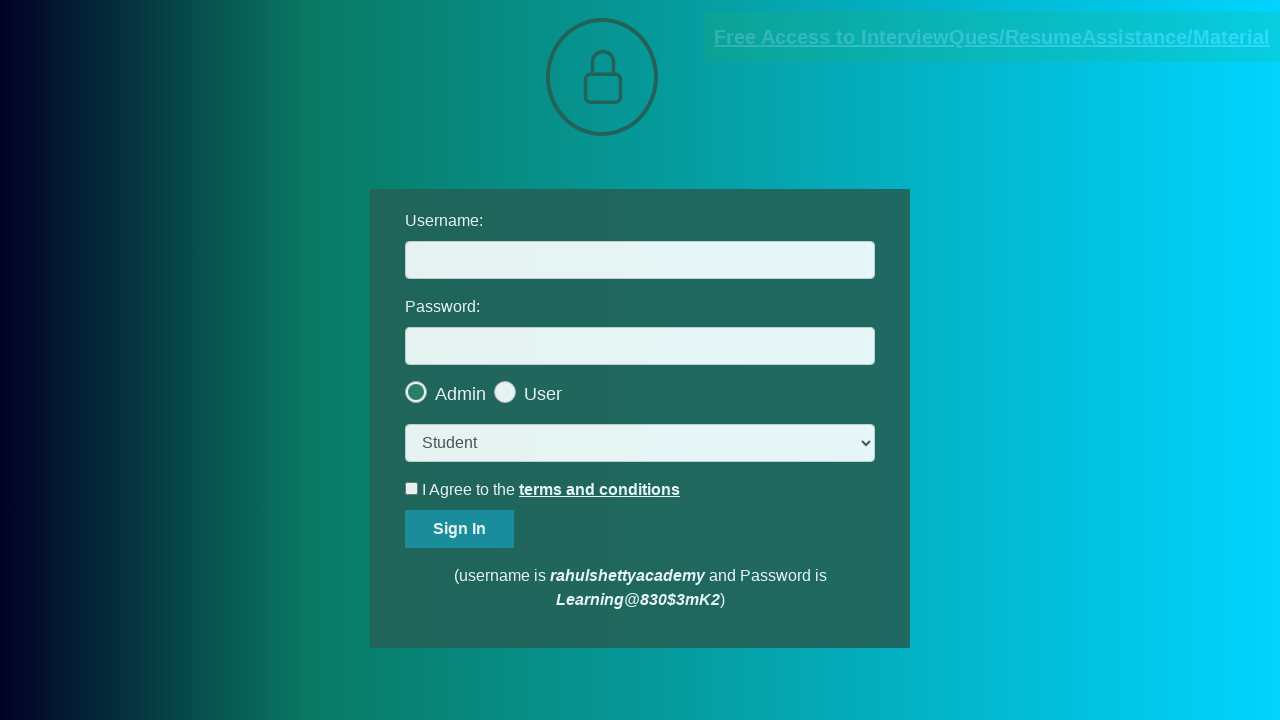

Clicked blinking text link to open new window at (992, 37) on .blinkingText
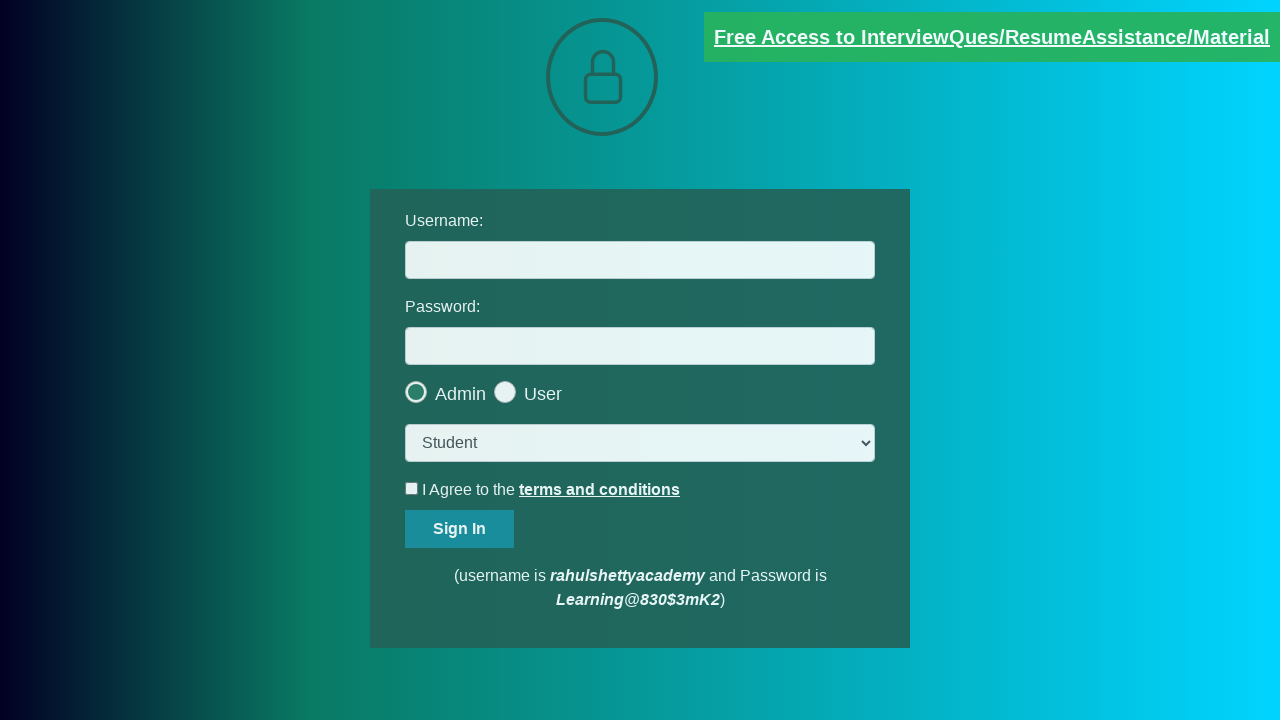

New window opened and captured
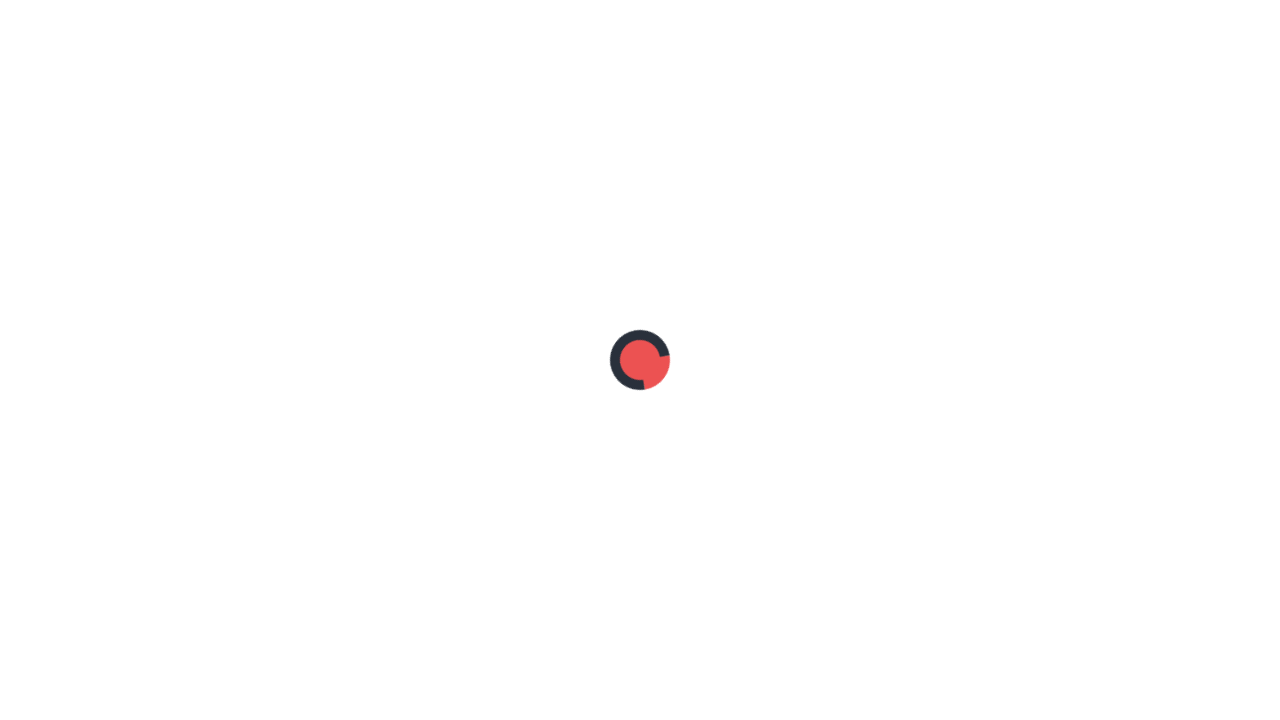

Retrieved email information text from new window
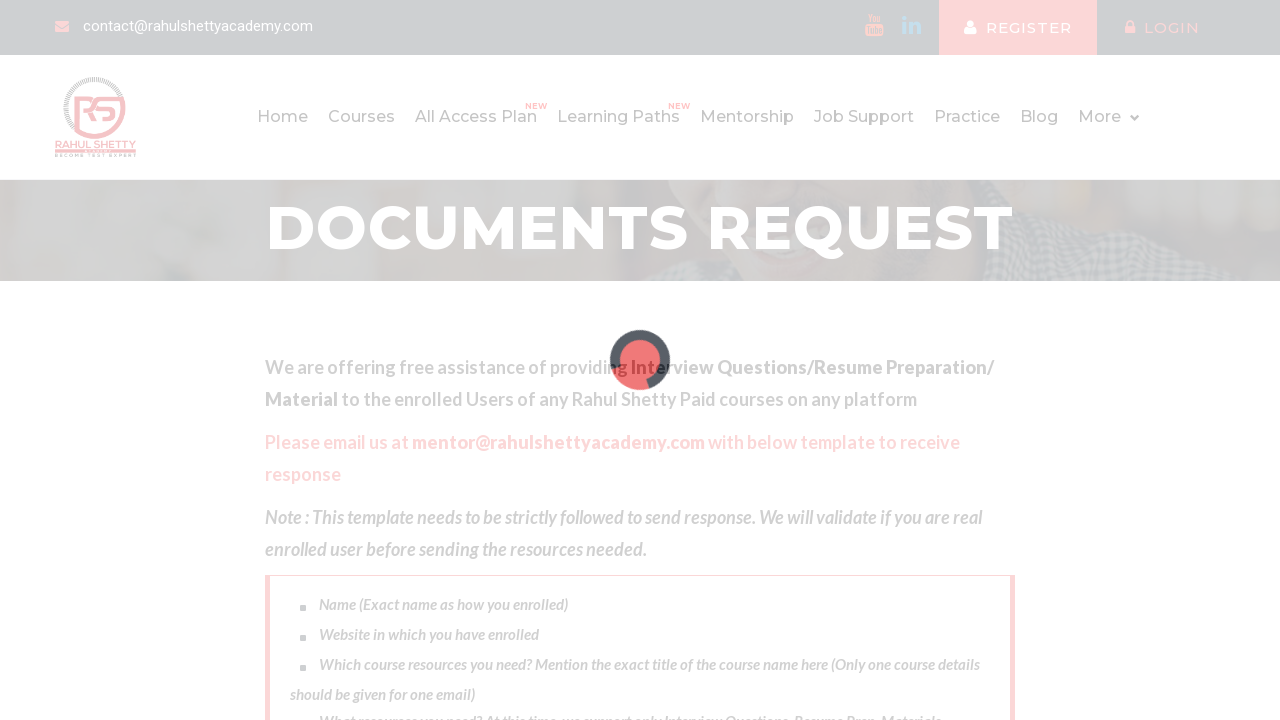

Parsed email address: mentor@rahulshettyacademy.com on #username
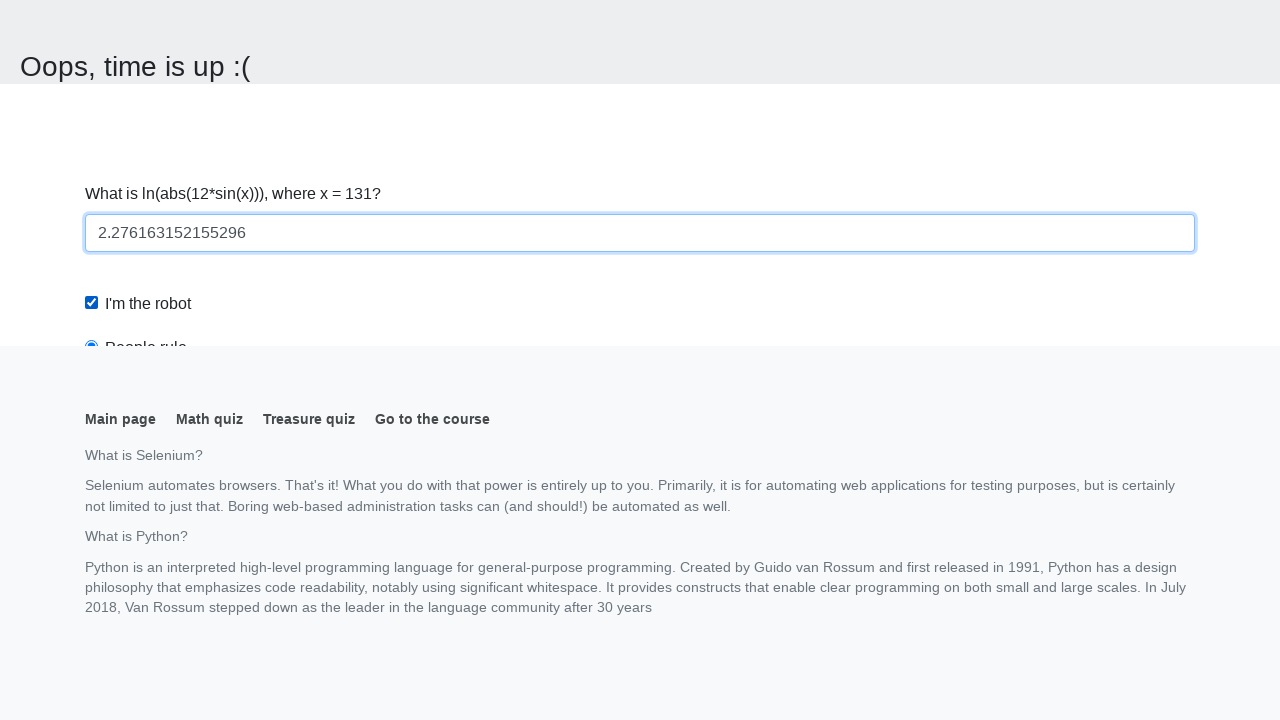

Filled username field with extracted email: mentor@rahulshettyacademy.com
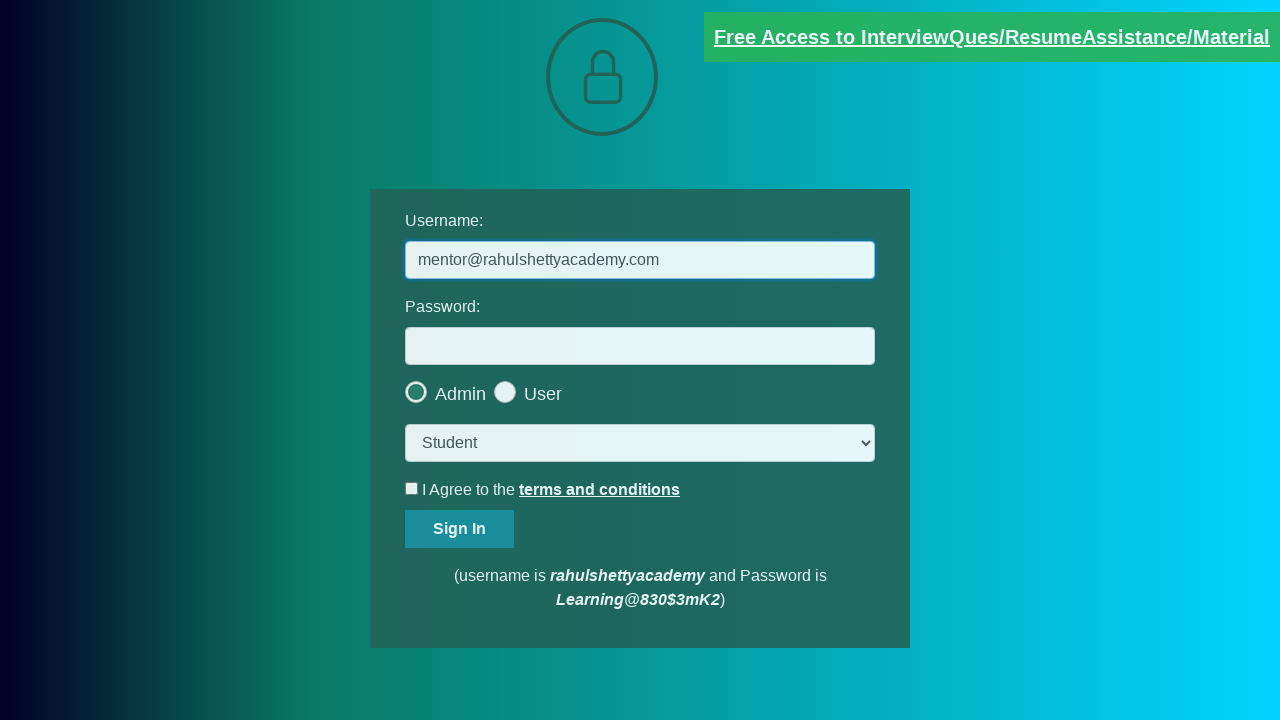

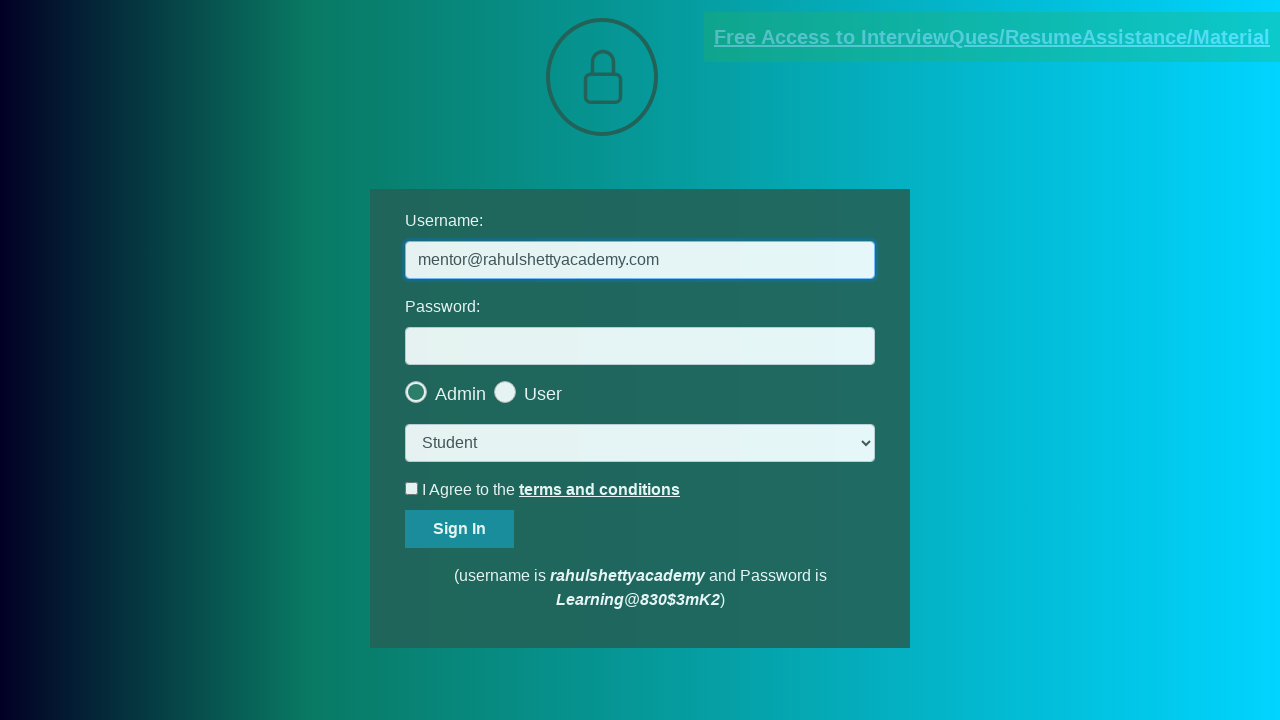